Tests drag and drop by offset by calculating positions between draggable and droppable elements

Starting URL: https://www.selenium.dev/selenium/web/mouse_interaction.html

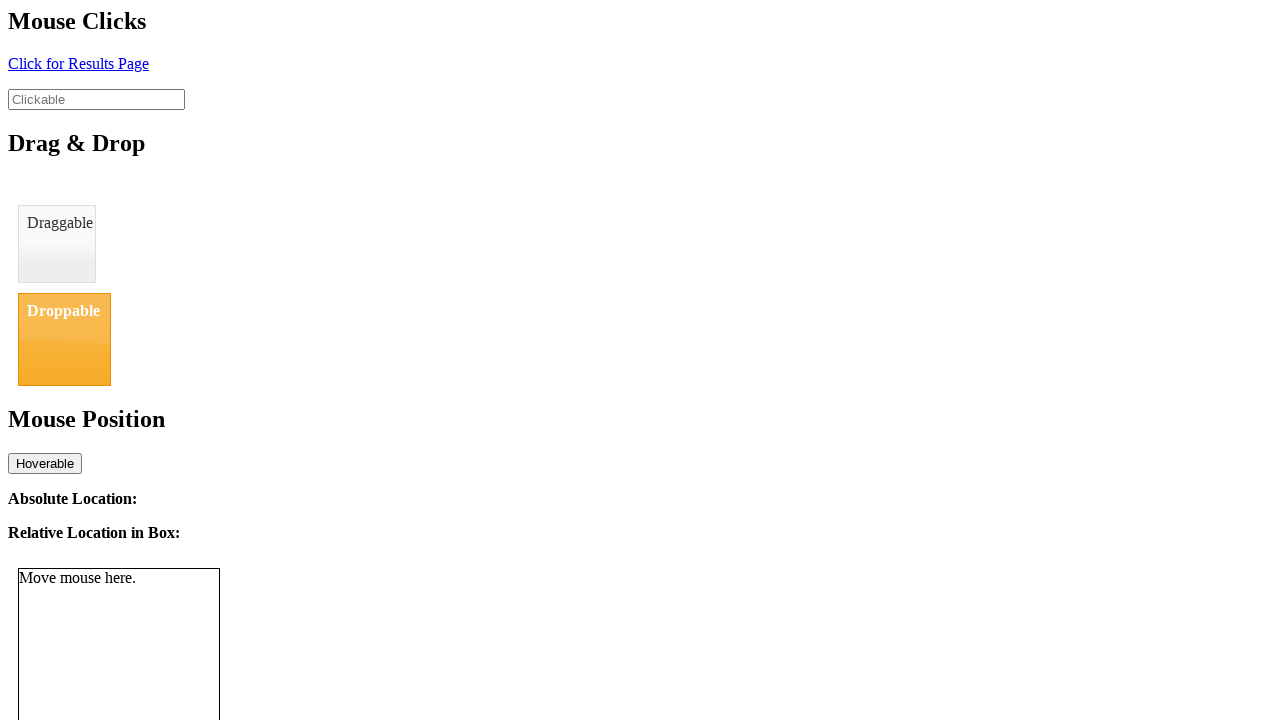

Located draggable element
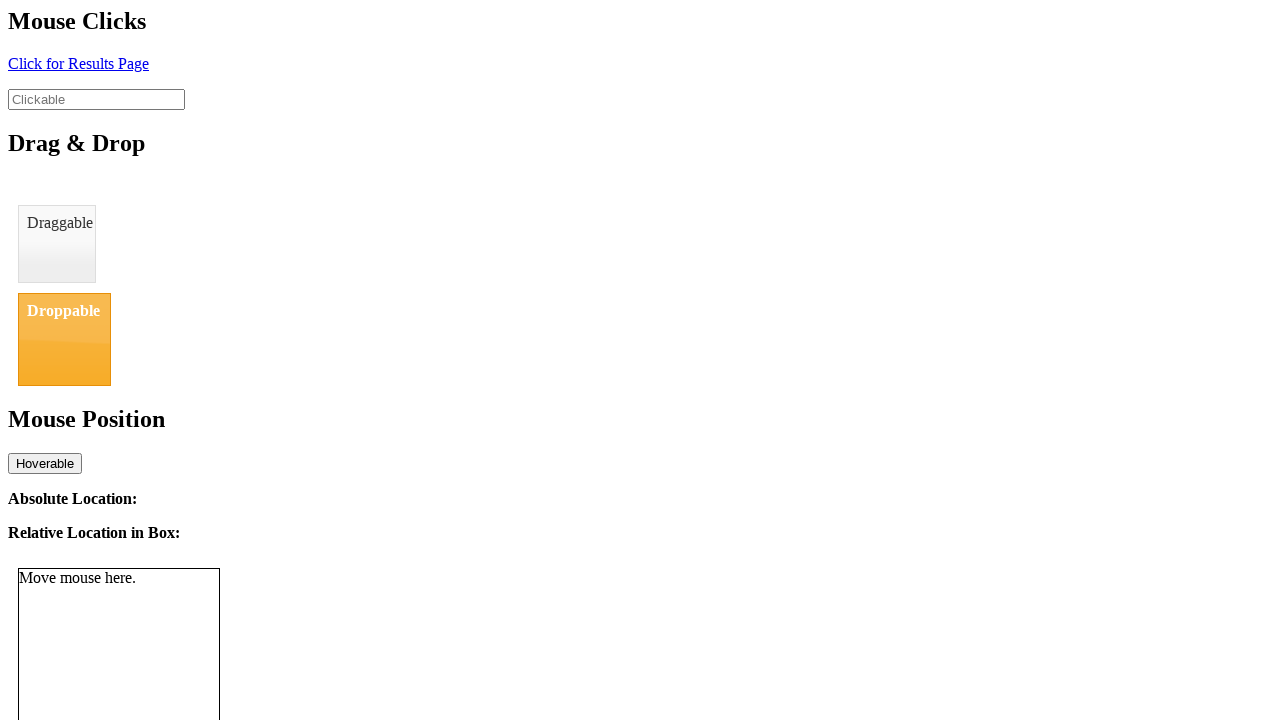

Located droppable element
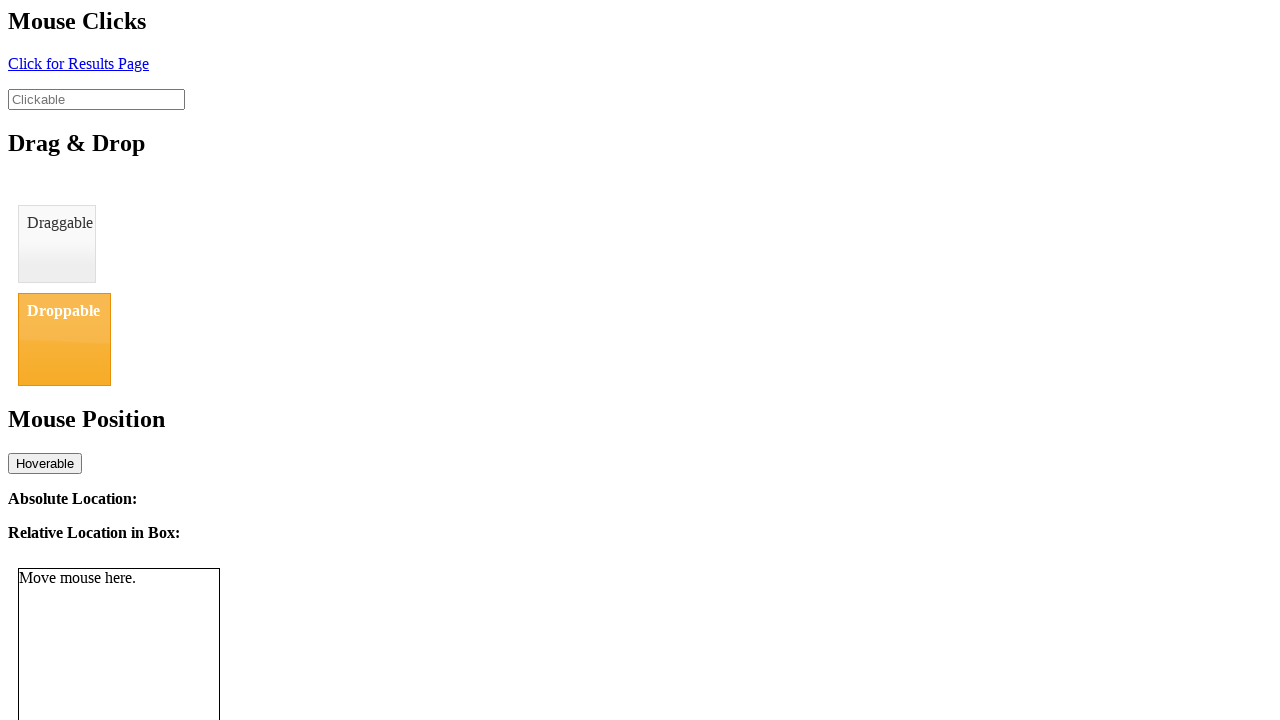

Retrieved bounding box of draggable element
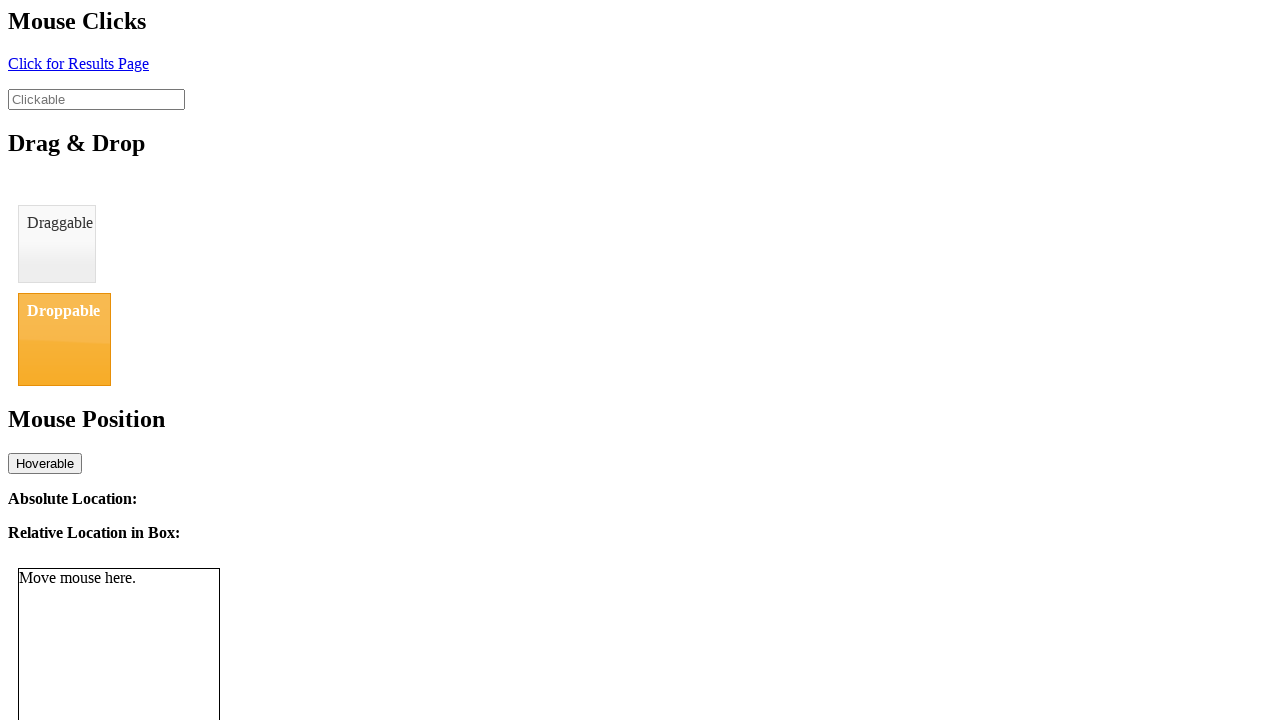

Retrieved bounding box of droppable element
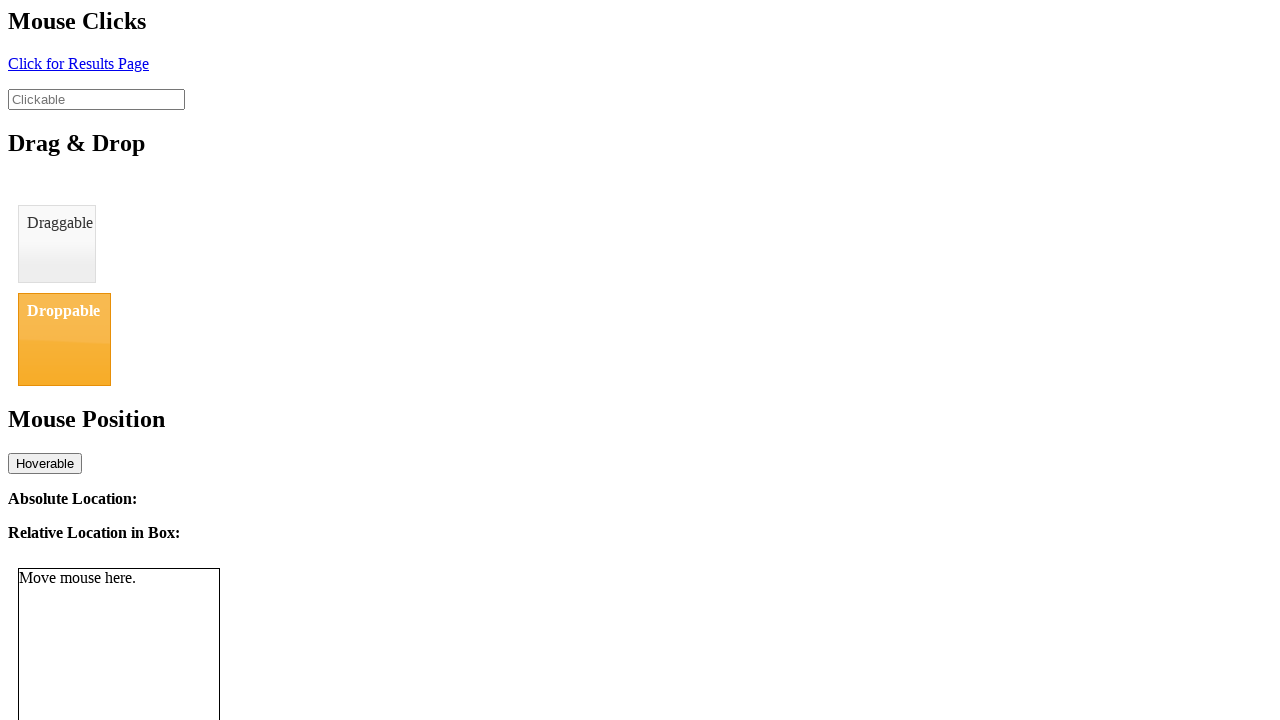

Performed drag and drop from draggable to droppable element by offset at (64, 339)
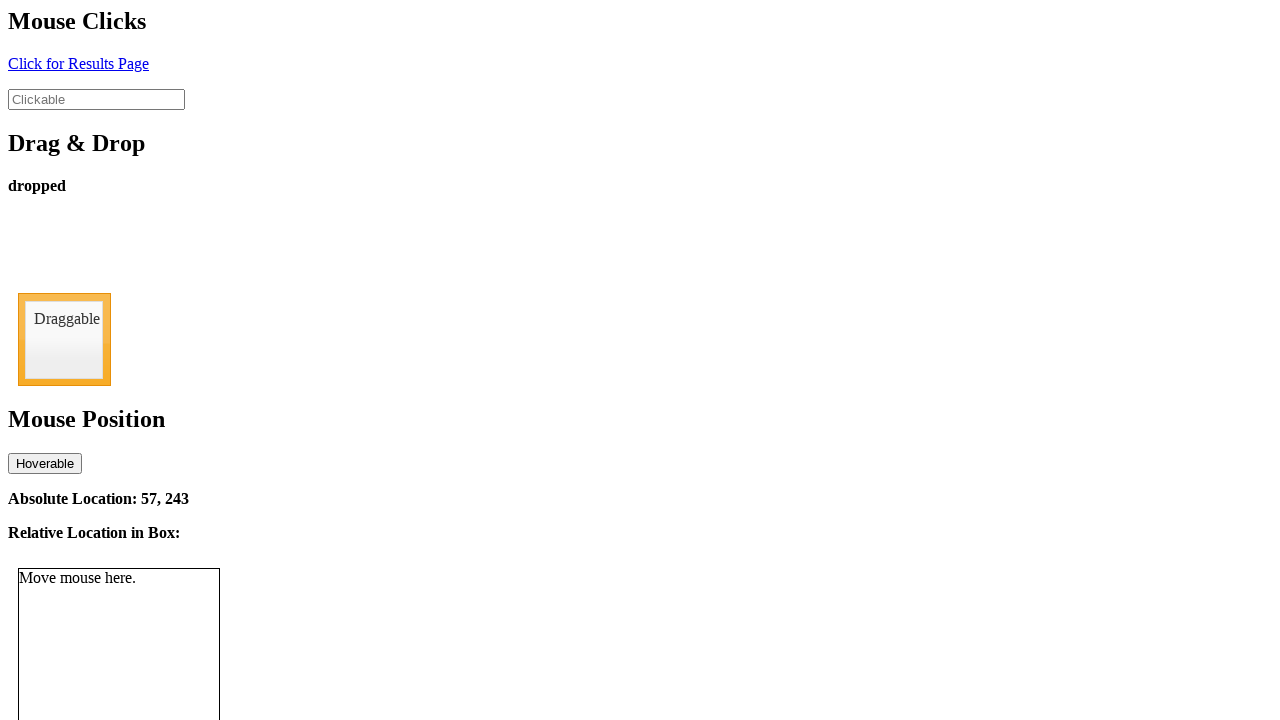

Drop status indicator appeared, confirming successful drag and drop
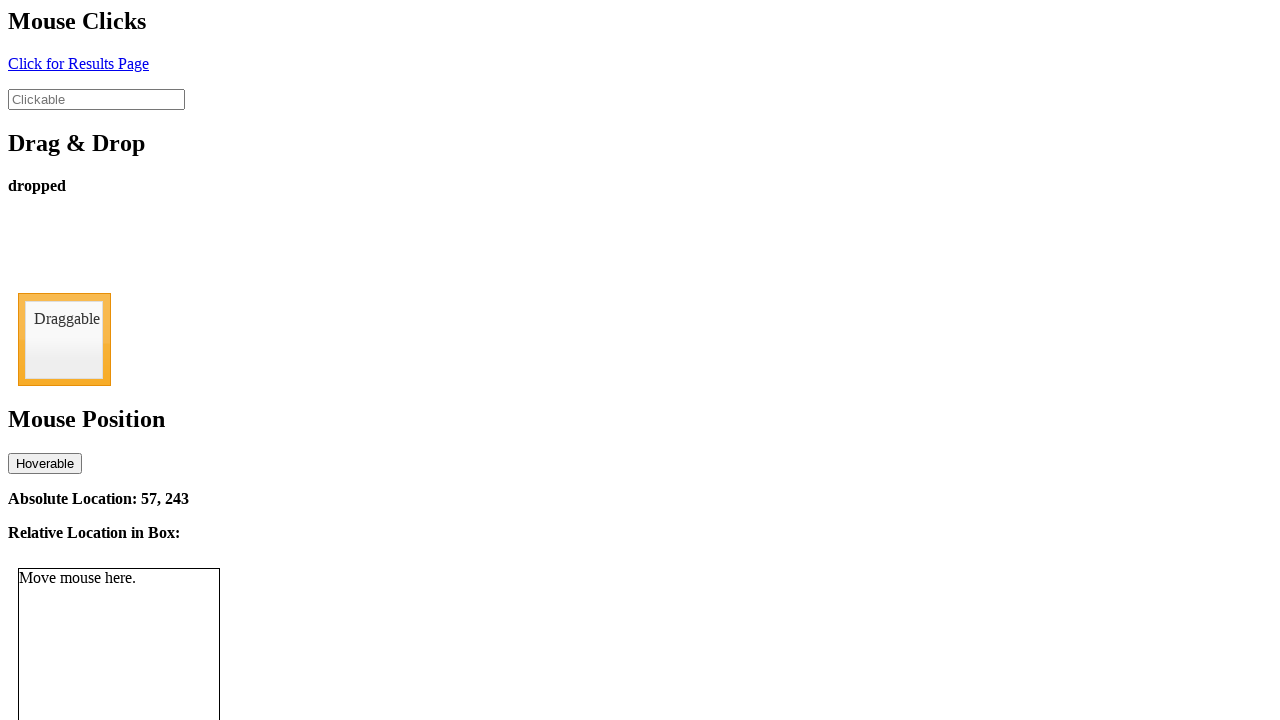

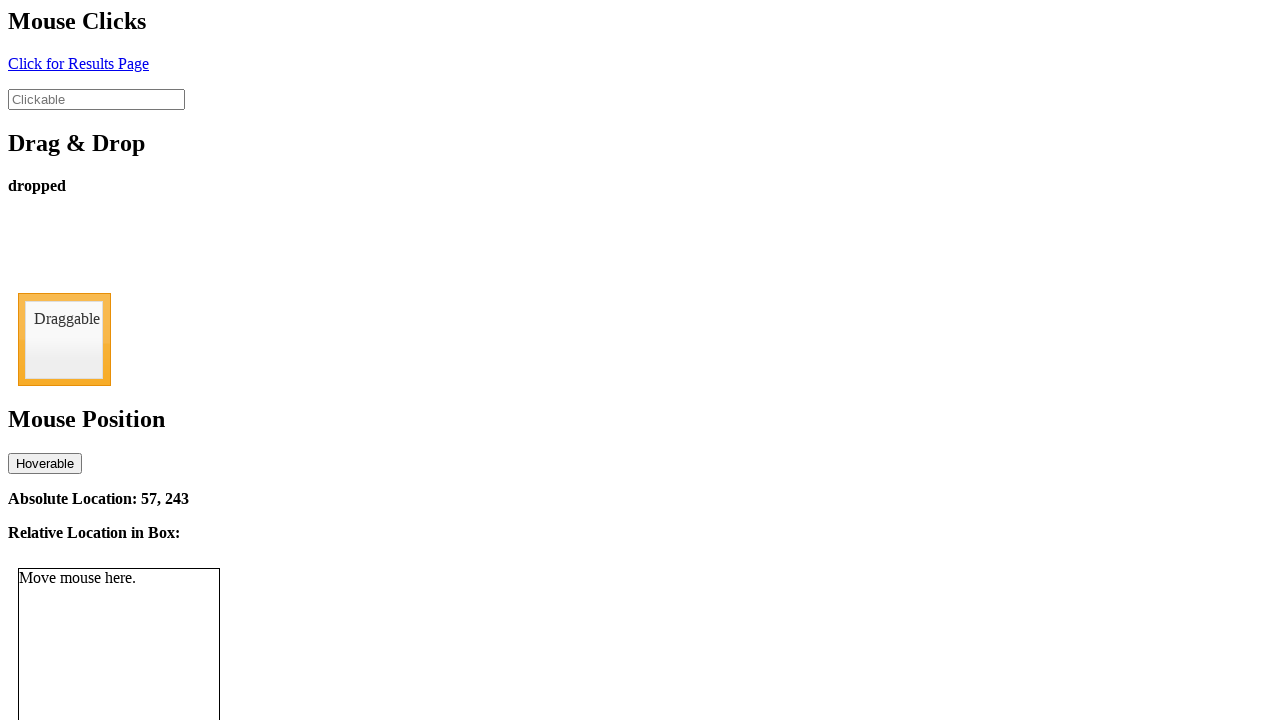